Tests the Remove button functionality on a dynamic controls page by clicking Remove, waiting for the loading bar to disappear, and verifying the checkbox is gone and the "It's gone!" message is displayed.

Starting URL: https://practice.cydeo.com/dynamic_controls

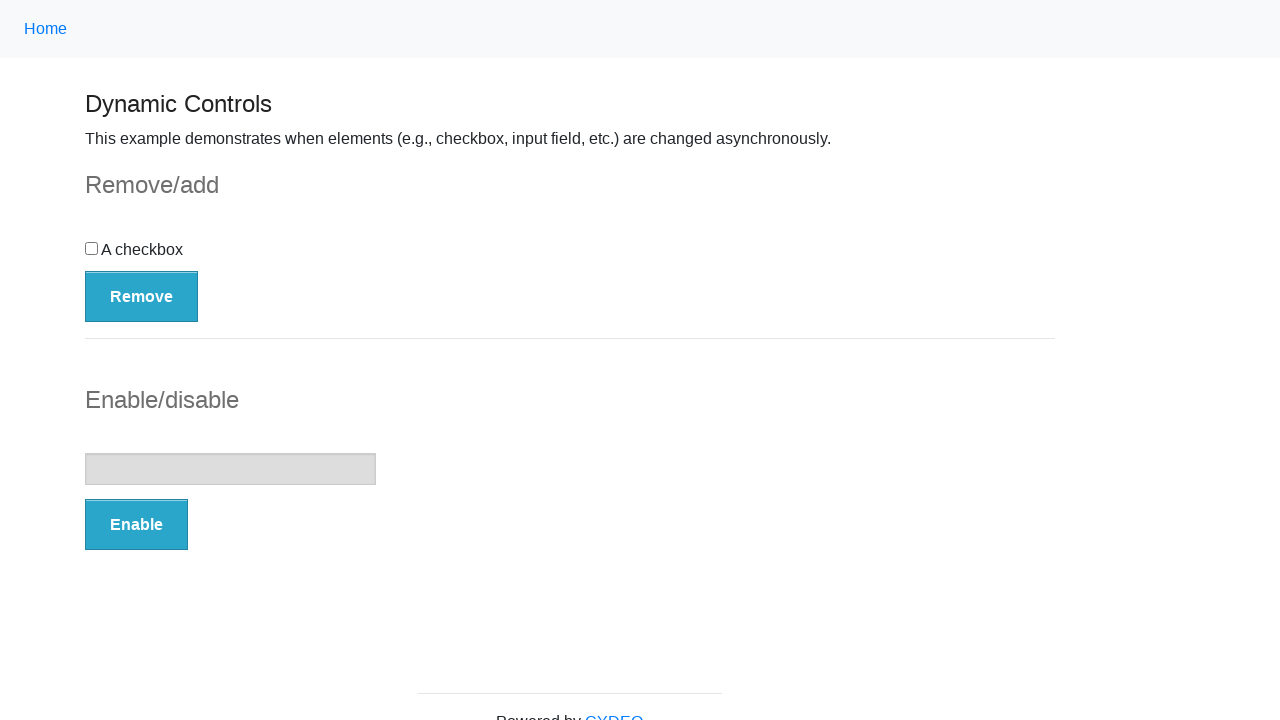

Clicked the Remove button at (142, 296) on button:has-text('Remove')
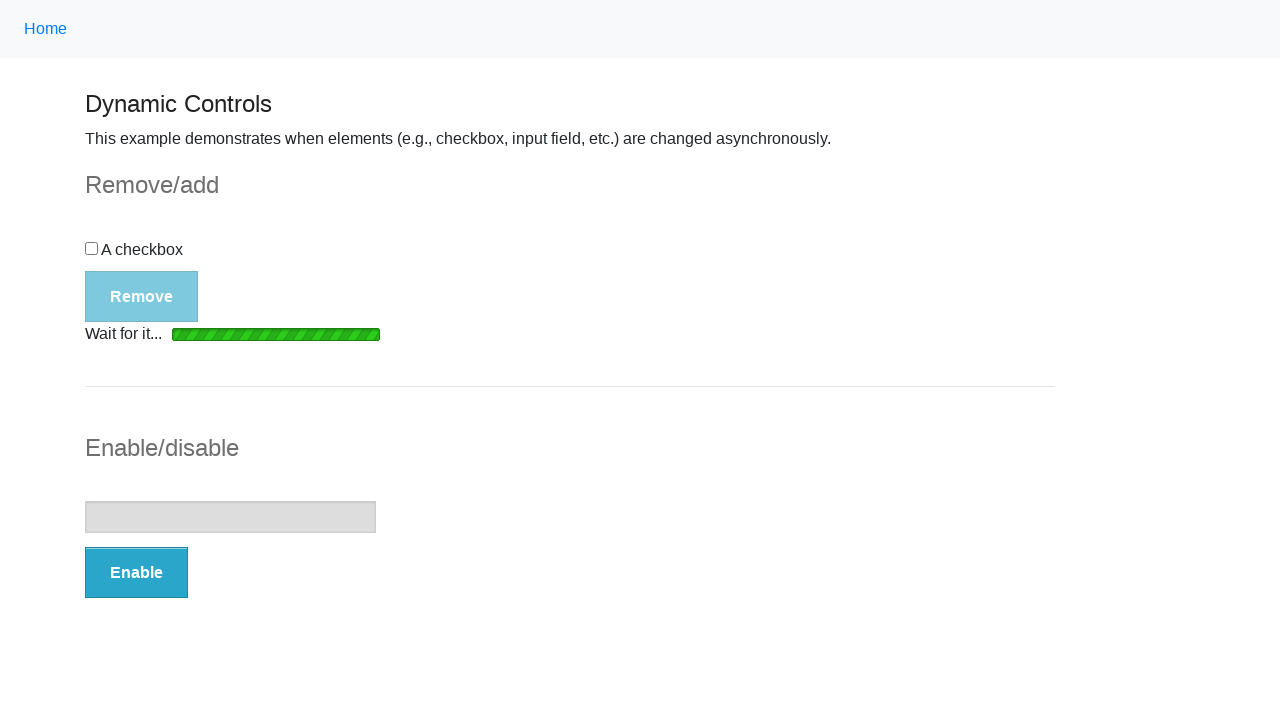

Loading bar disappeared
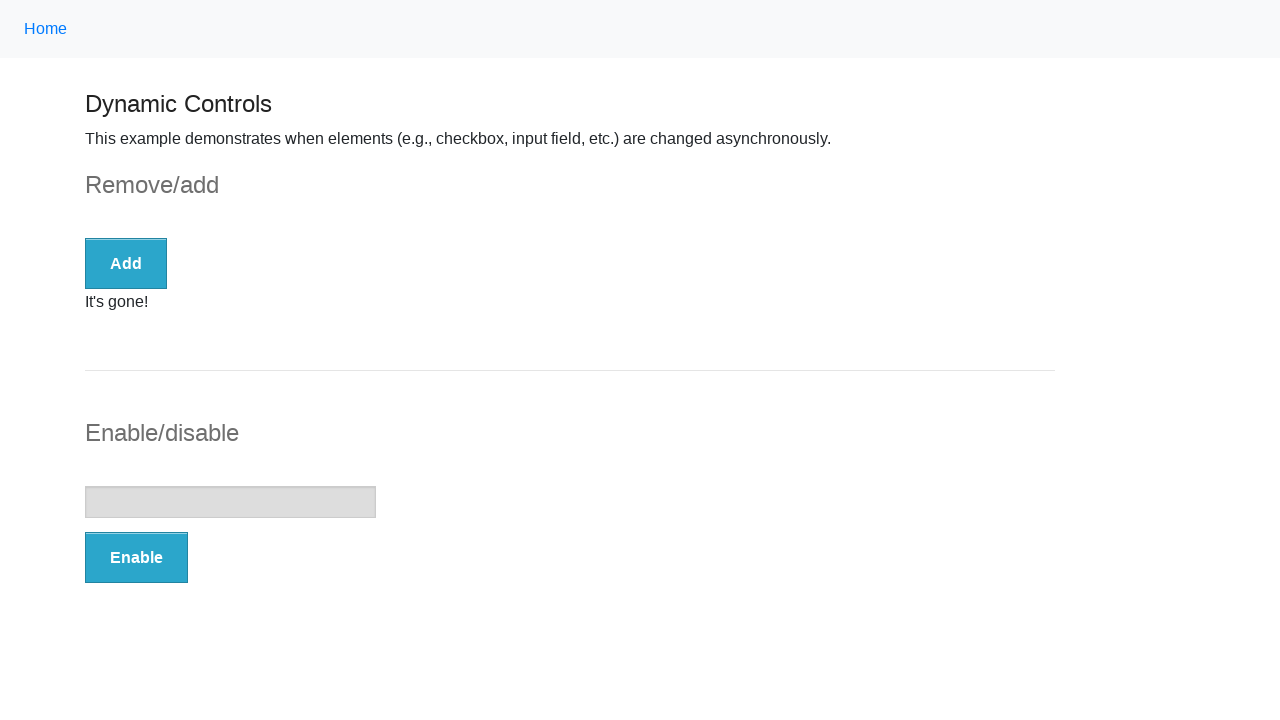

Verified checkbox is no longer displayed
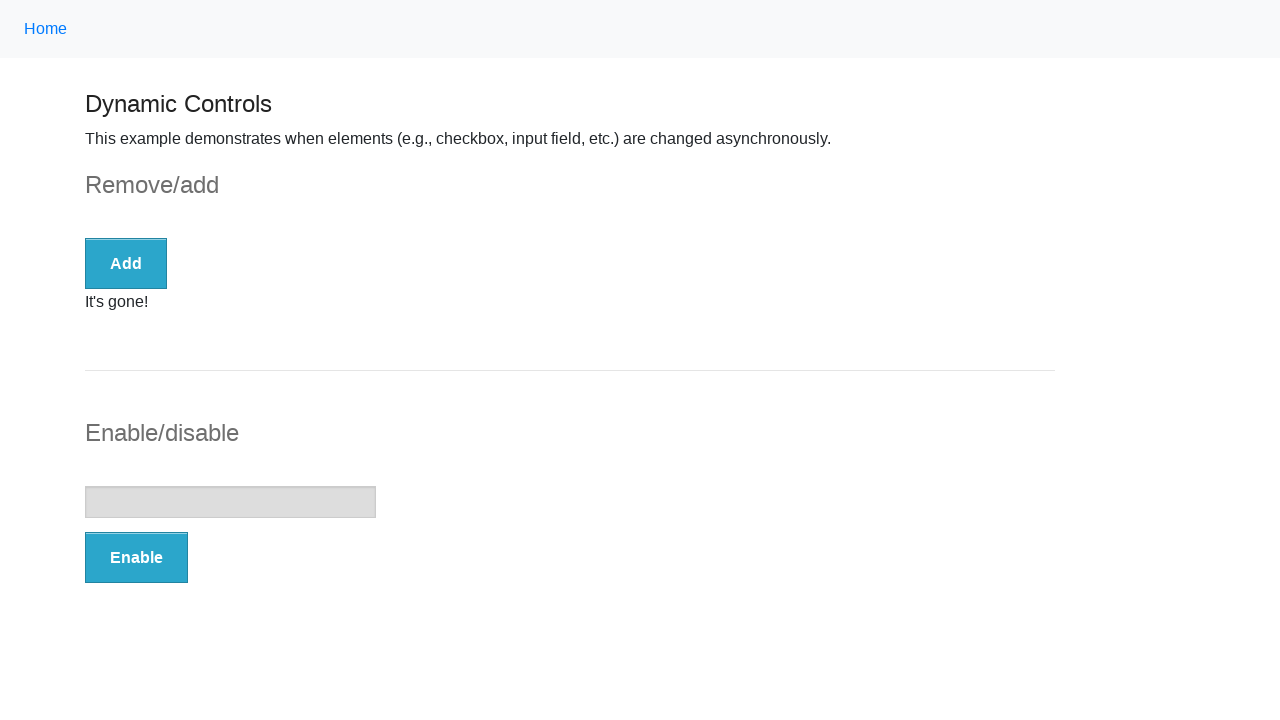

Verified 'It's gone!' message is visible
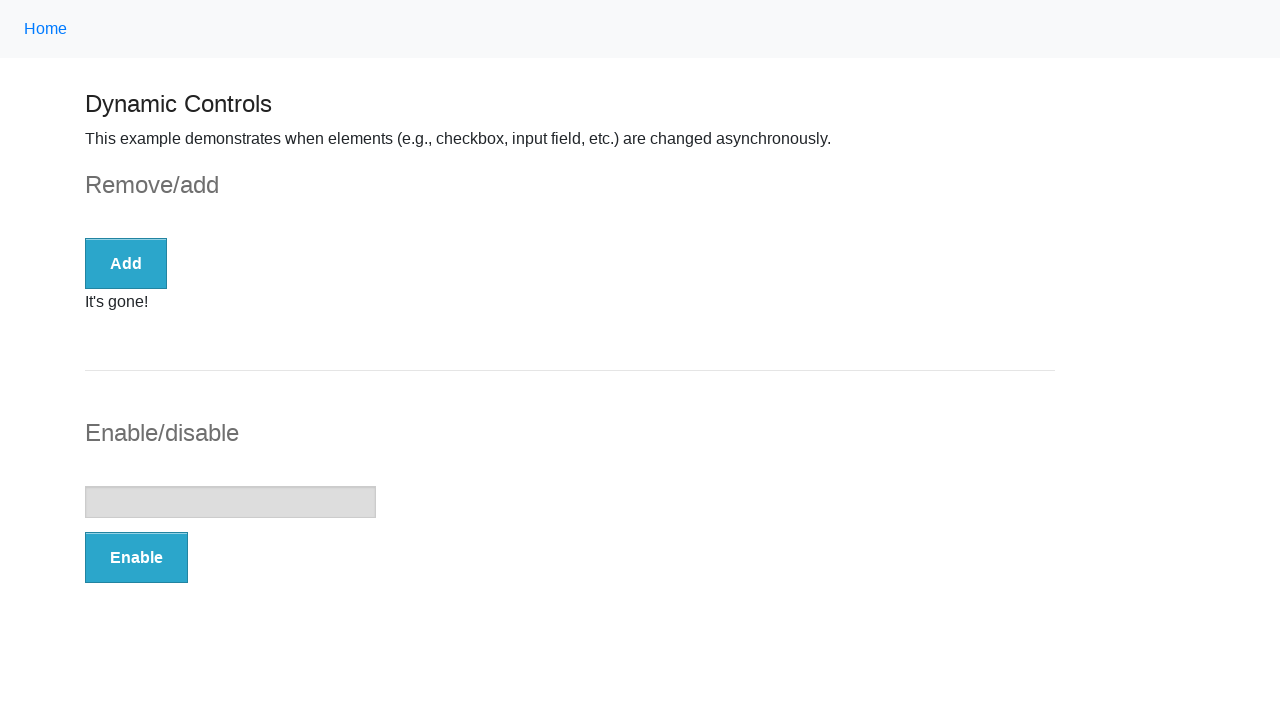

Verified message text content is exactly 'It's gone!'
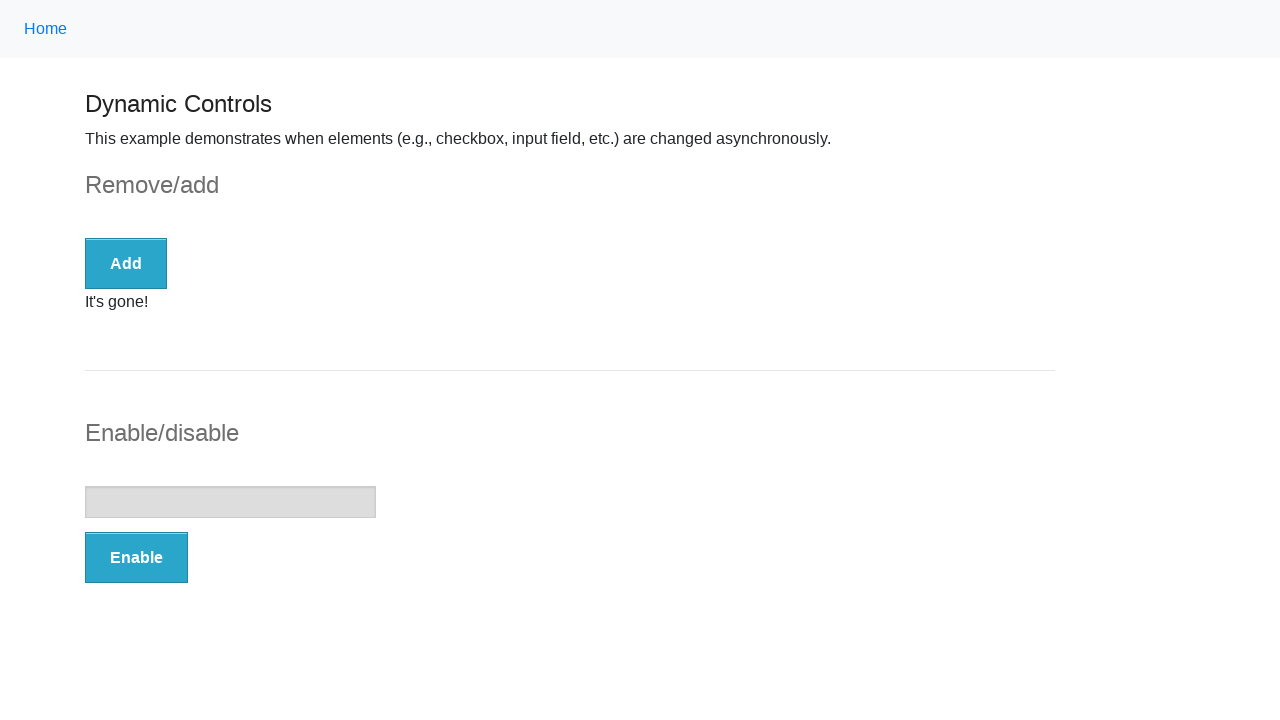

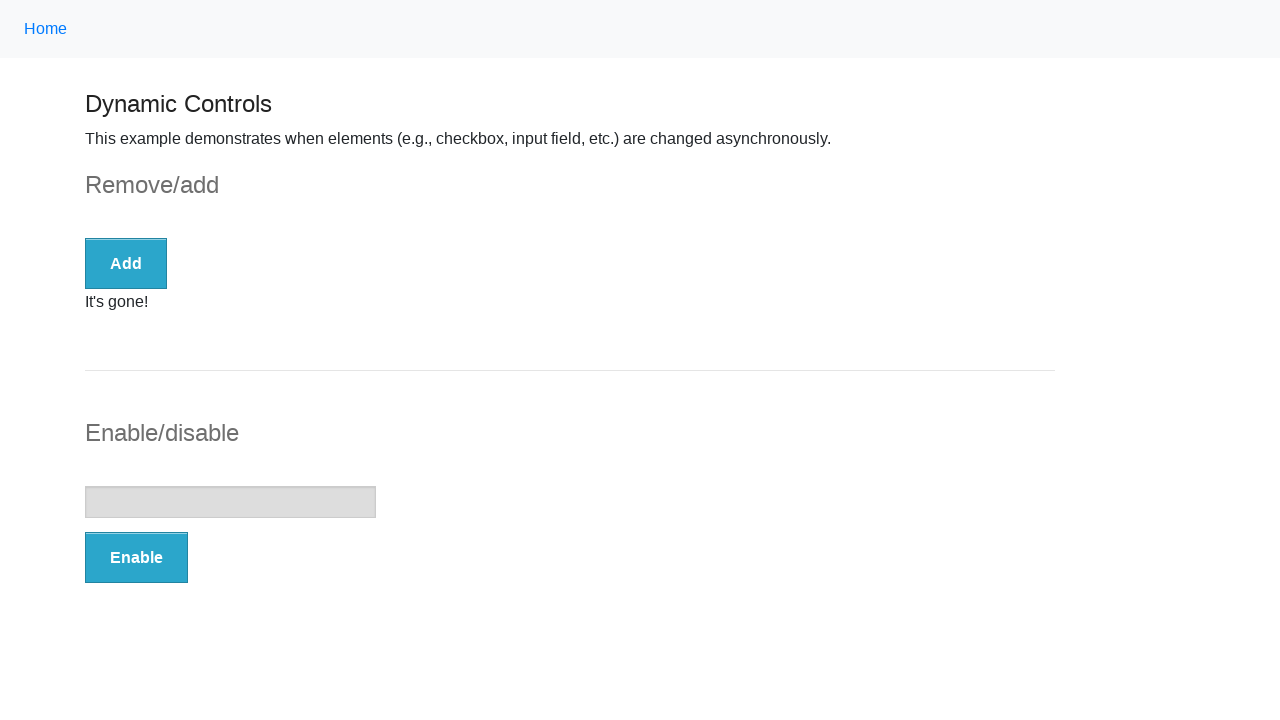